Tests mouse release action after clicking and holding then moving to target element

Starting URL: https://crossbrowsertesting.github.io/drag-and-drop

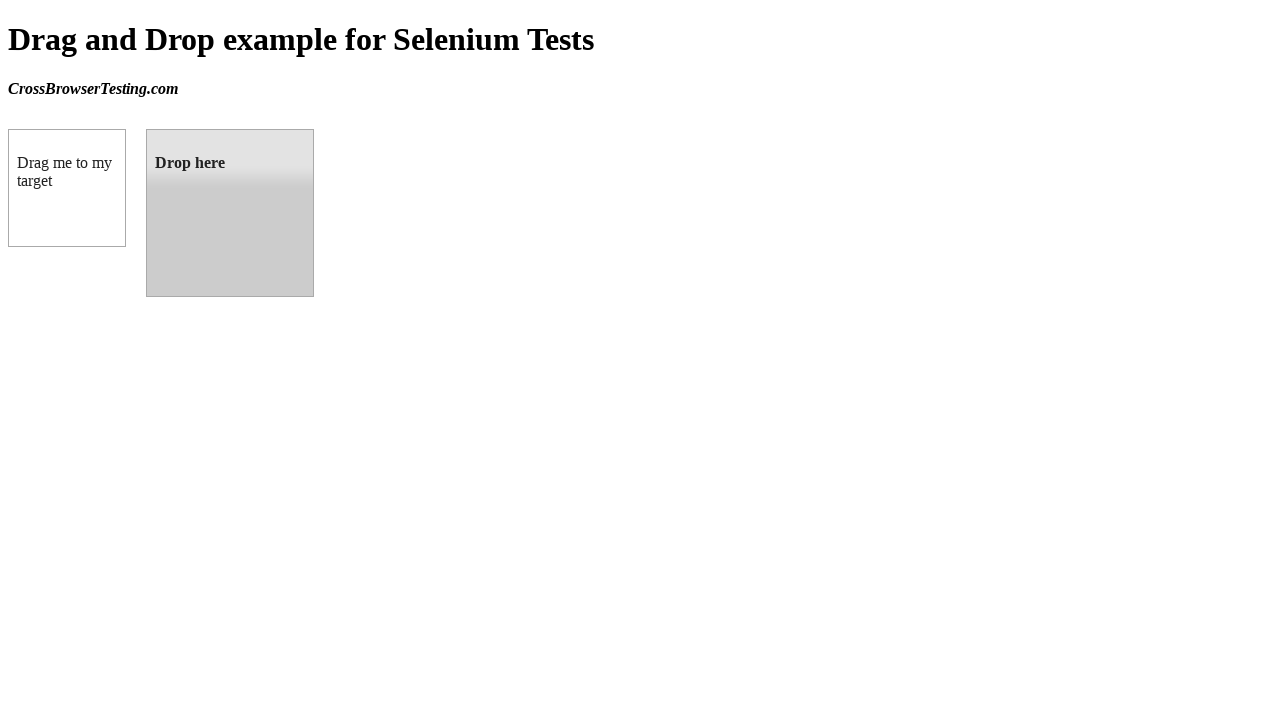

Waited for draggable element to load
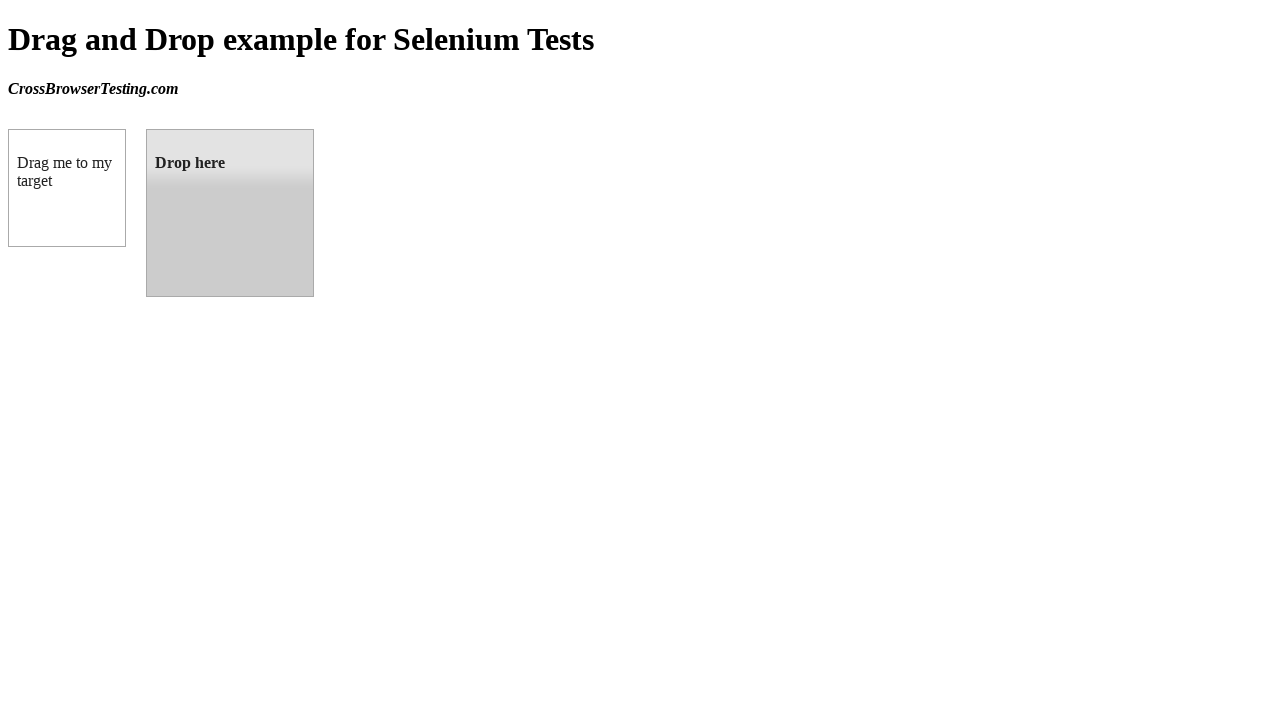

Waited for droppable element to load
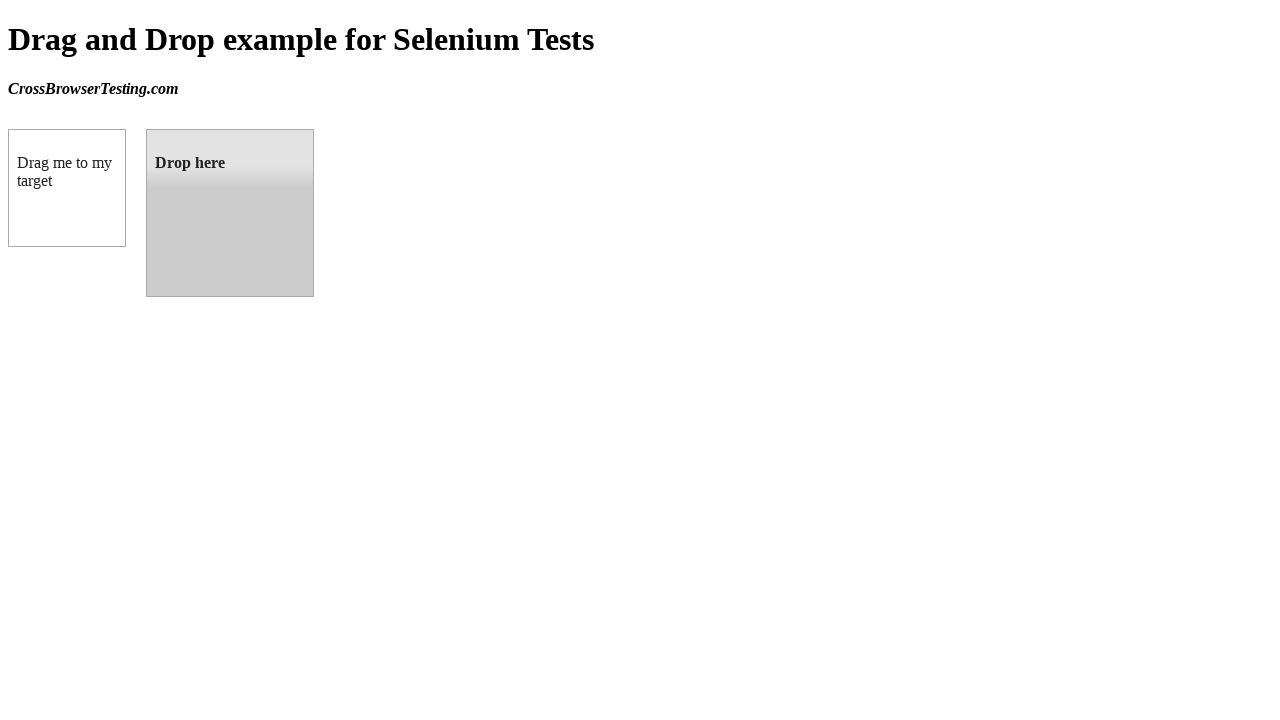

Retrieved bounding box for draggable element
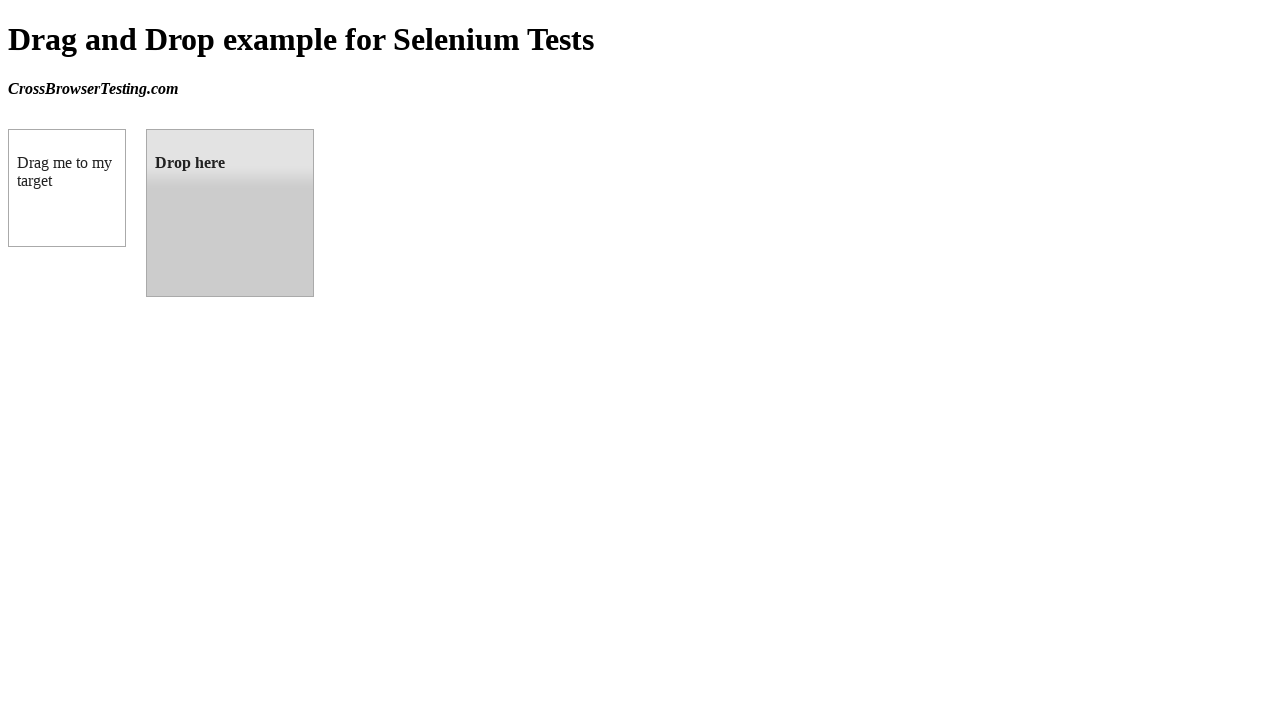

Retrieved bounding box for droppable element
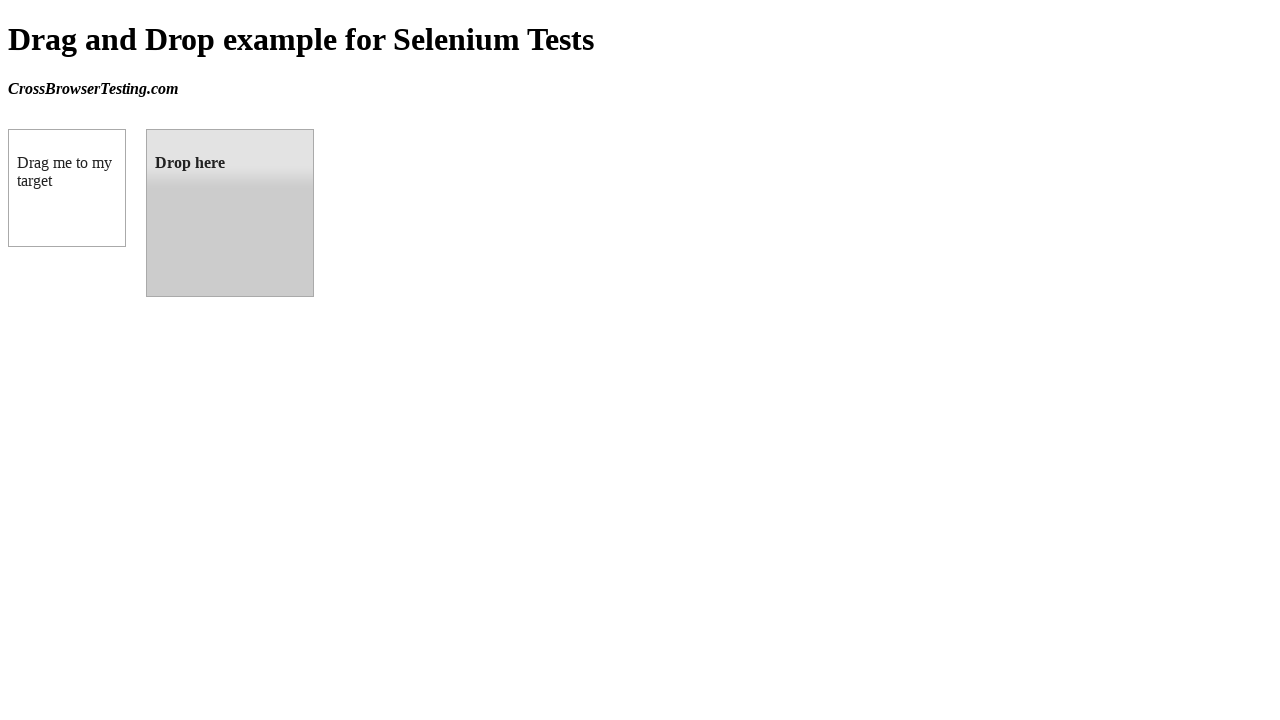

Moved mouse to center of draggable element at (67, 188)
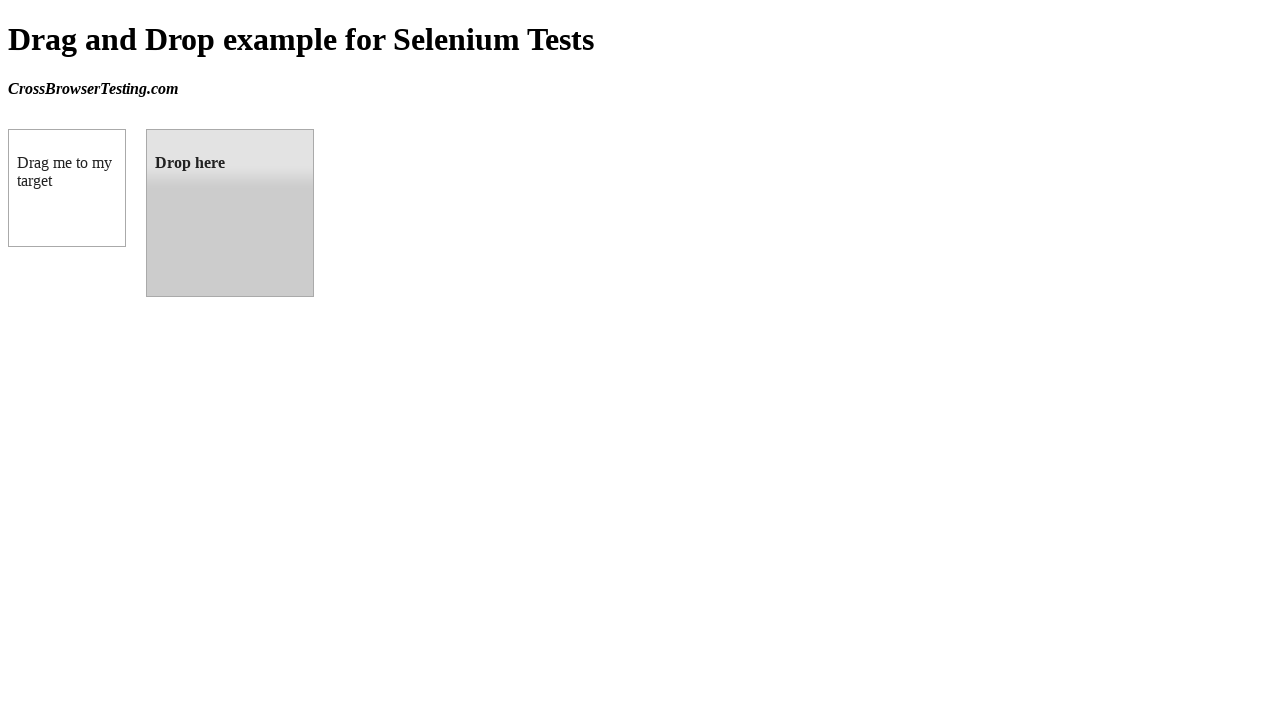

Pressed and held mouse button on draggable element at (67, 188)
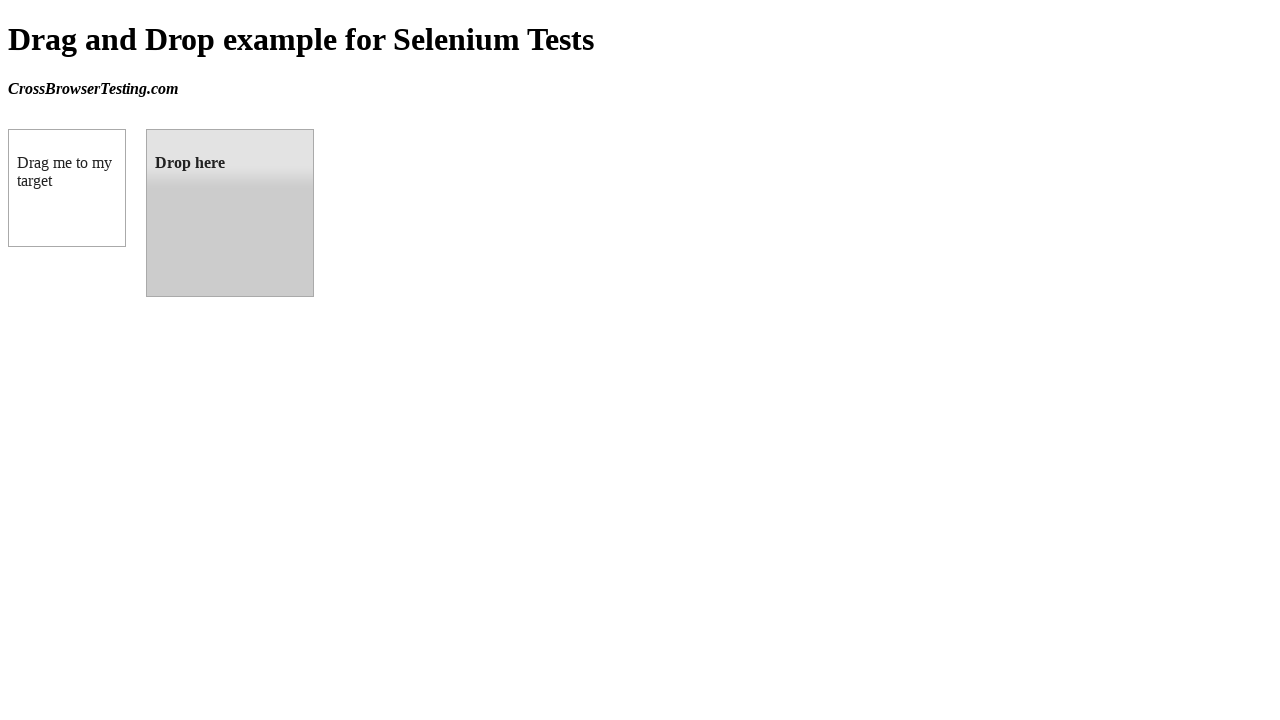

Moved mouse to center of droppable element while holding at (230, 213)
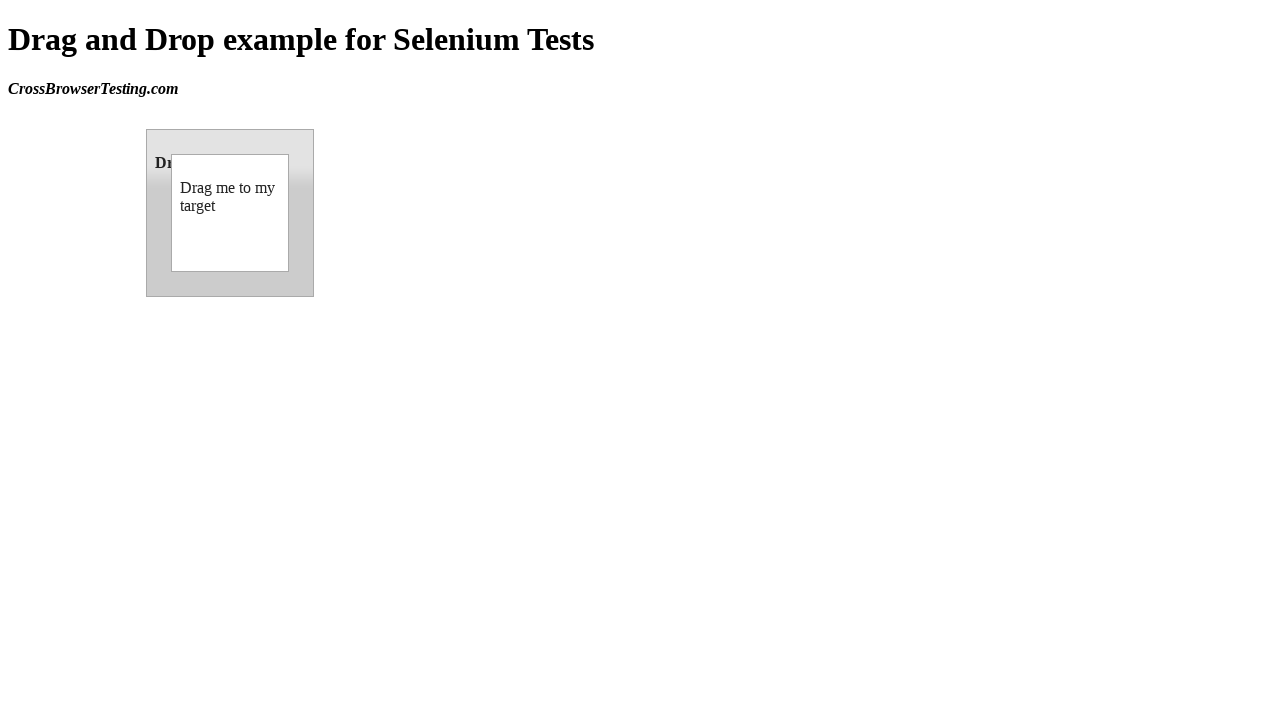

Released mouse button on droppable element to complete drag and drop at (230, 213)
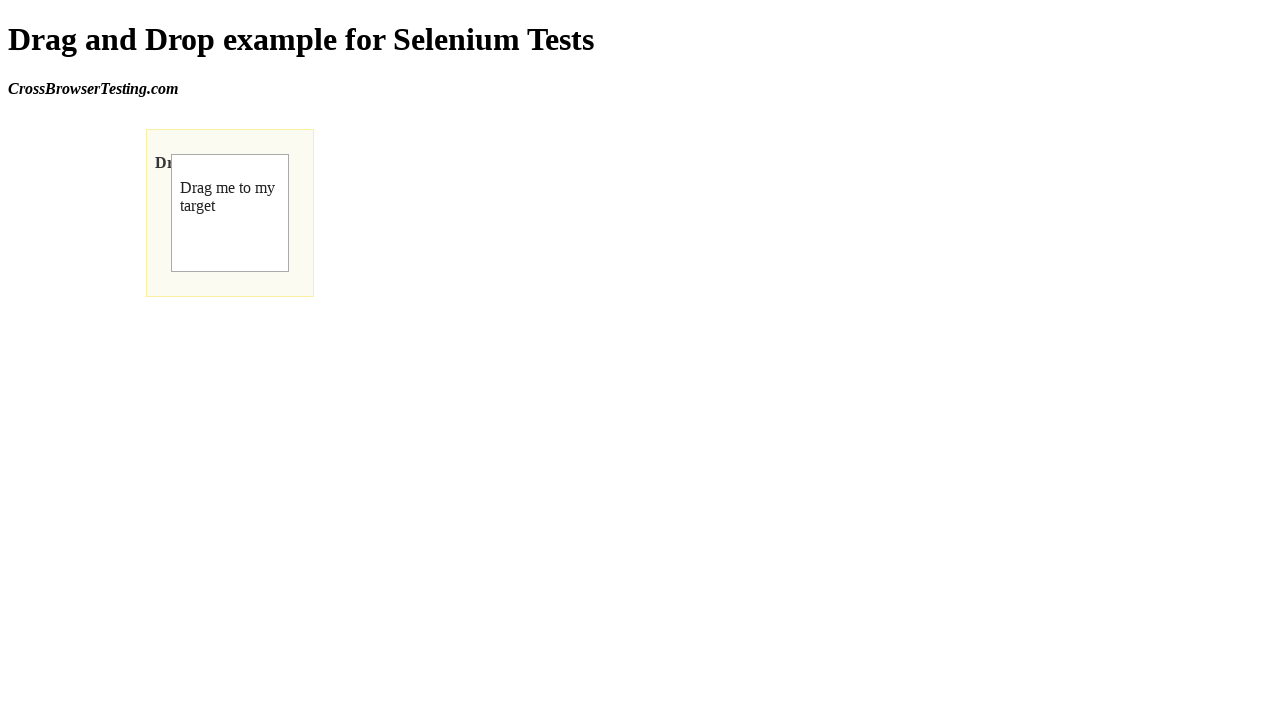

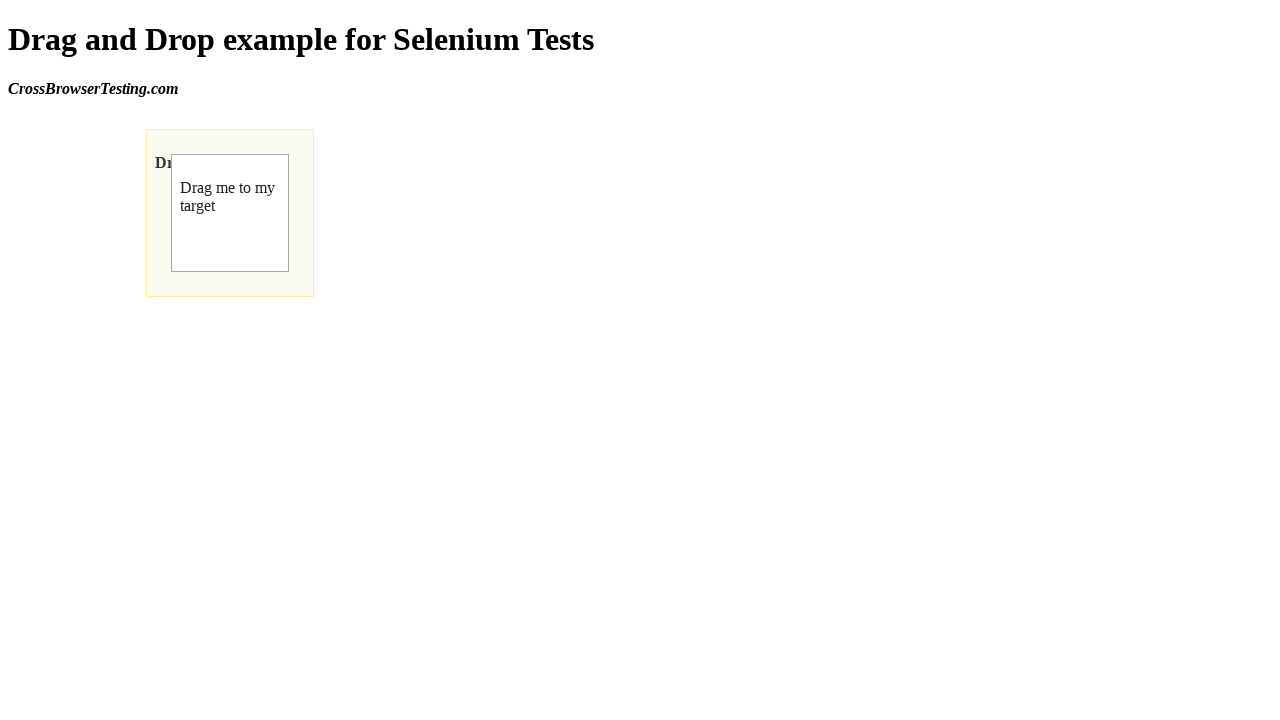